Tests navigation to daily offers section by clicking on "Ofertas do dia" link and verifying the page title

Starting URL: https://www.magazineluiza.com.br/

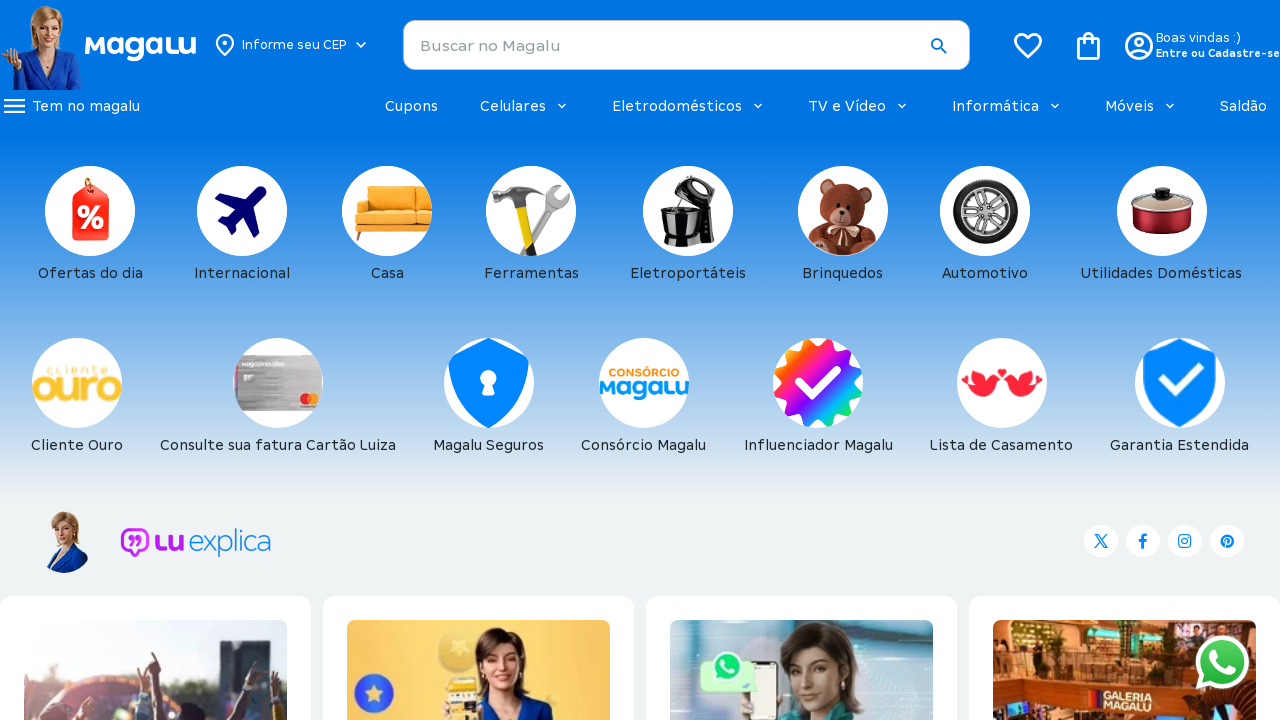

Clicked on 'Ofertas do dia' link at (90, 273) on text=Ofertas do dia
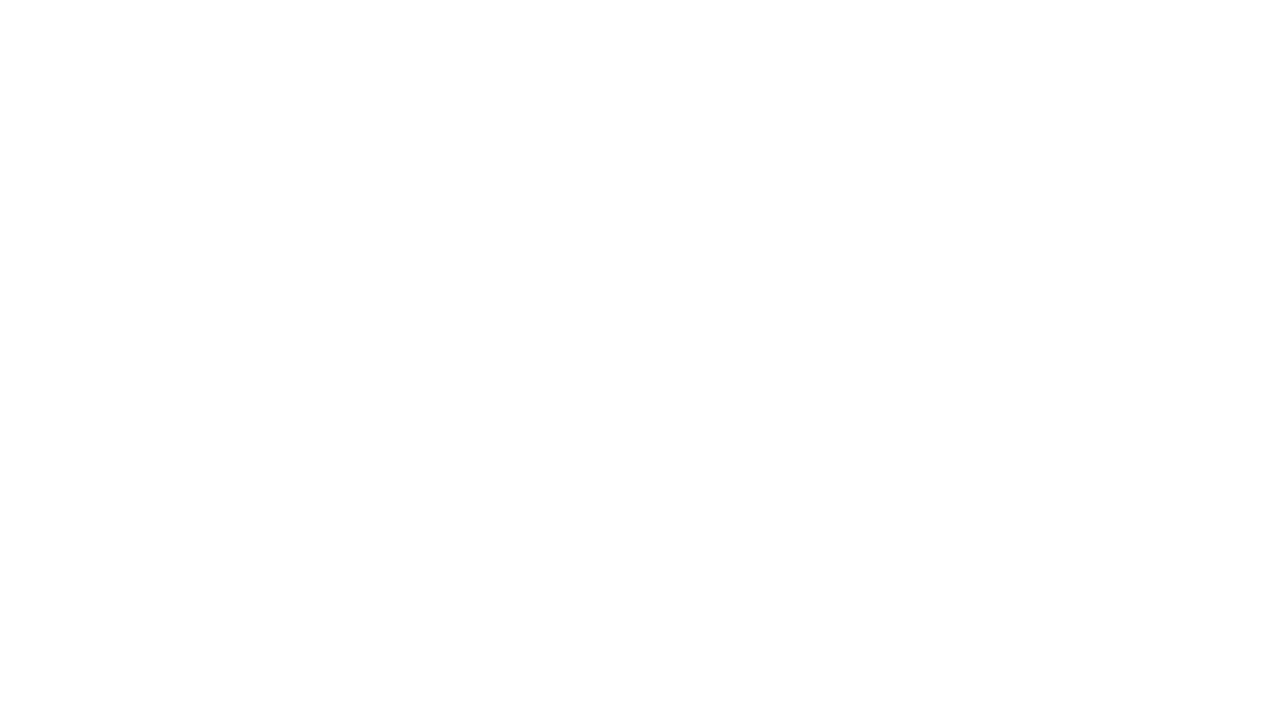

Page loaded and DOM content rendered
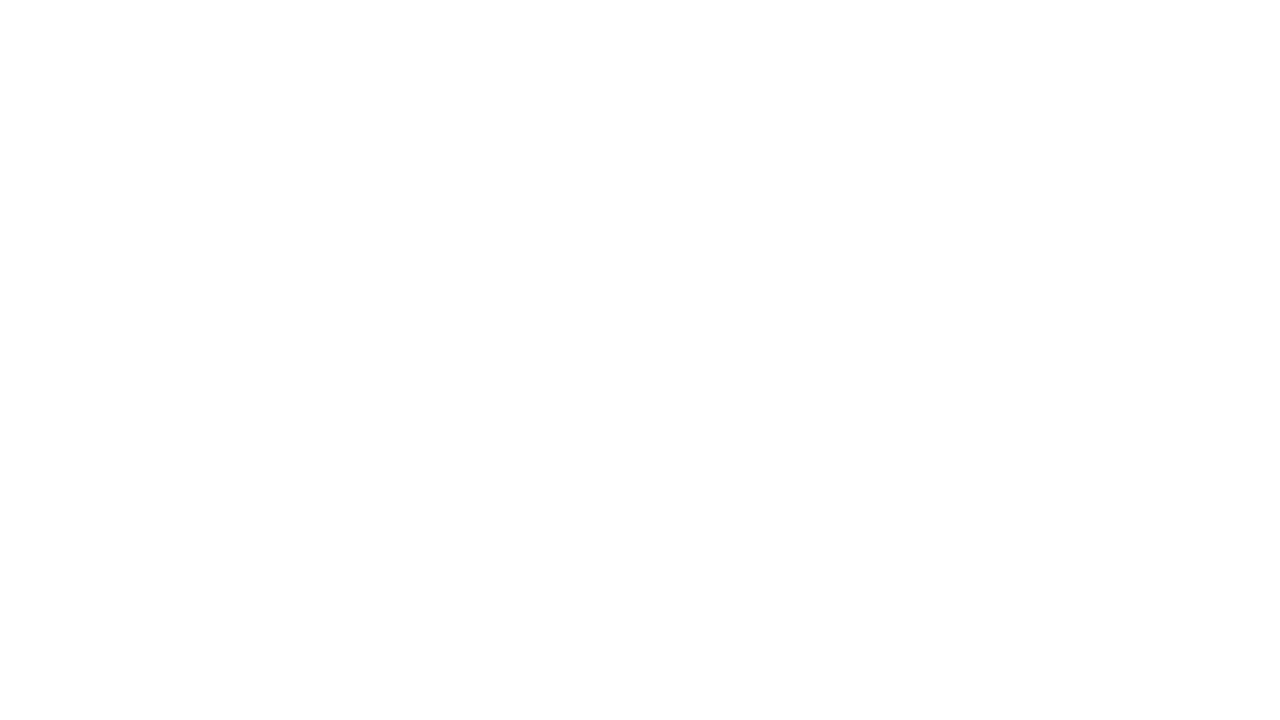

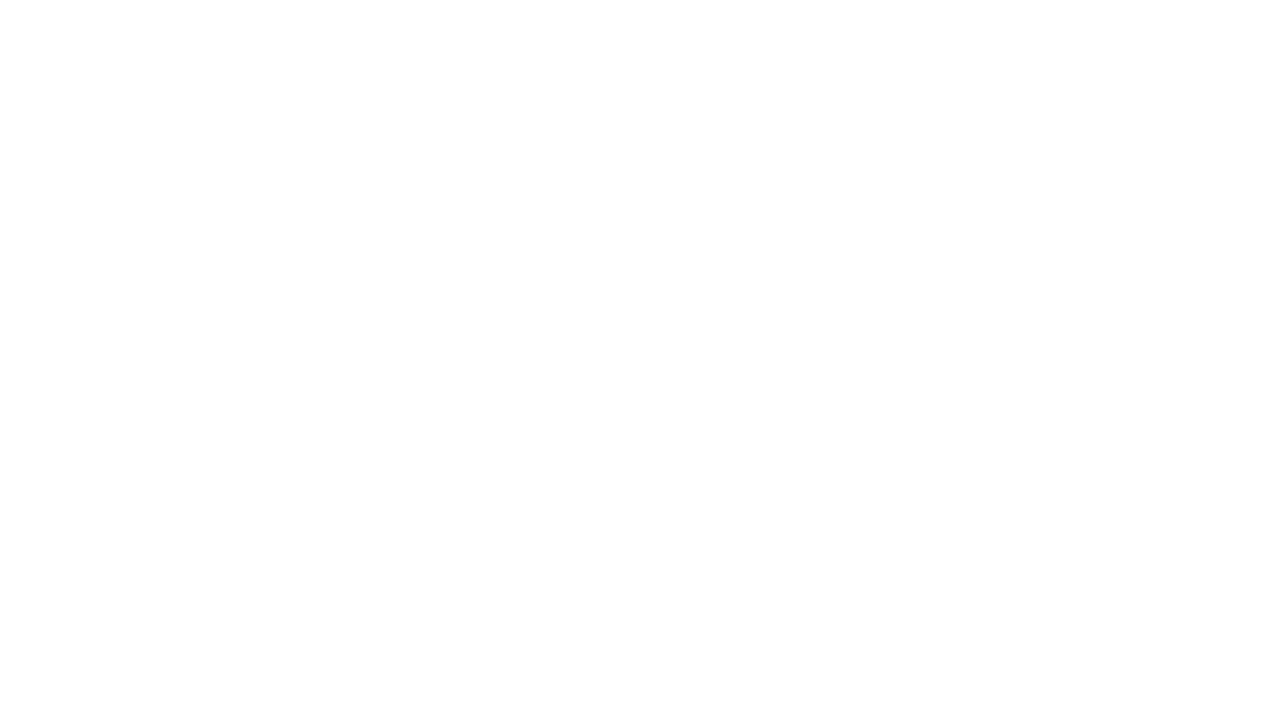